Tests a form submission flow on Sauce Labs' guinea pig test page by entering comments, submitting the form, verifying the comments appear, and then clicking a link to navigate to another page section.

Starting URL: http://saucelabs.com/test/guinea-pig

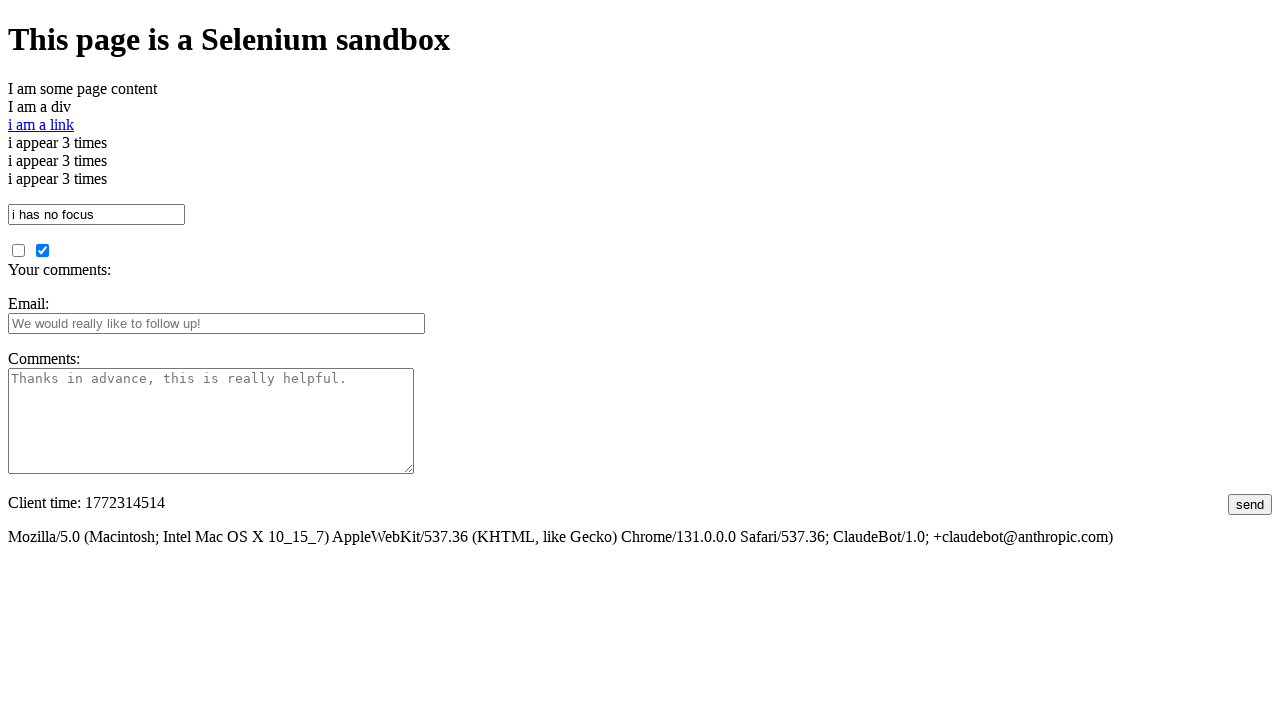

Verified page title contains 'I am a page title - Sauce Labs'
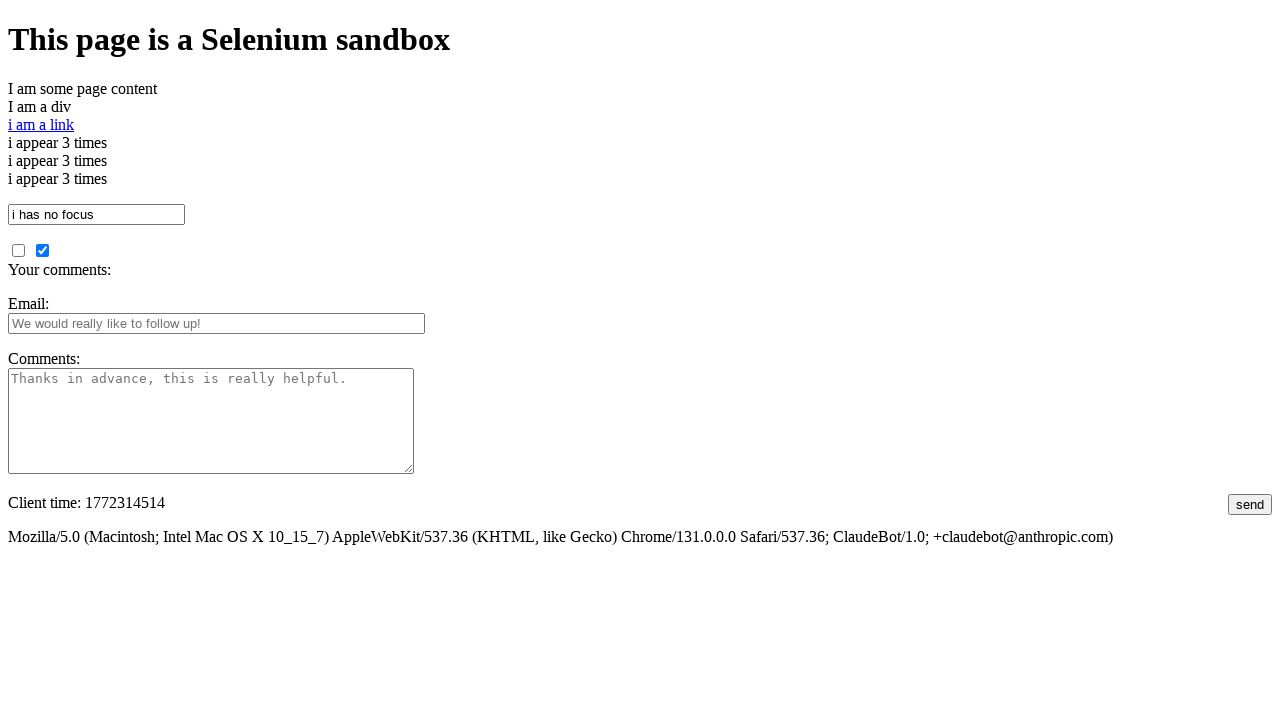

Filled comments textarea with example text on #comments
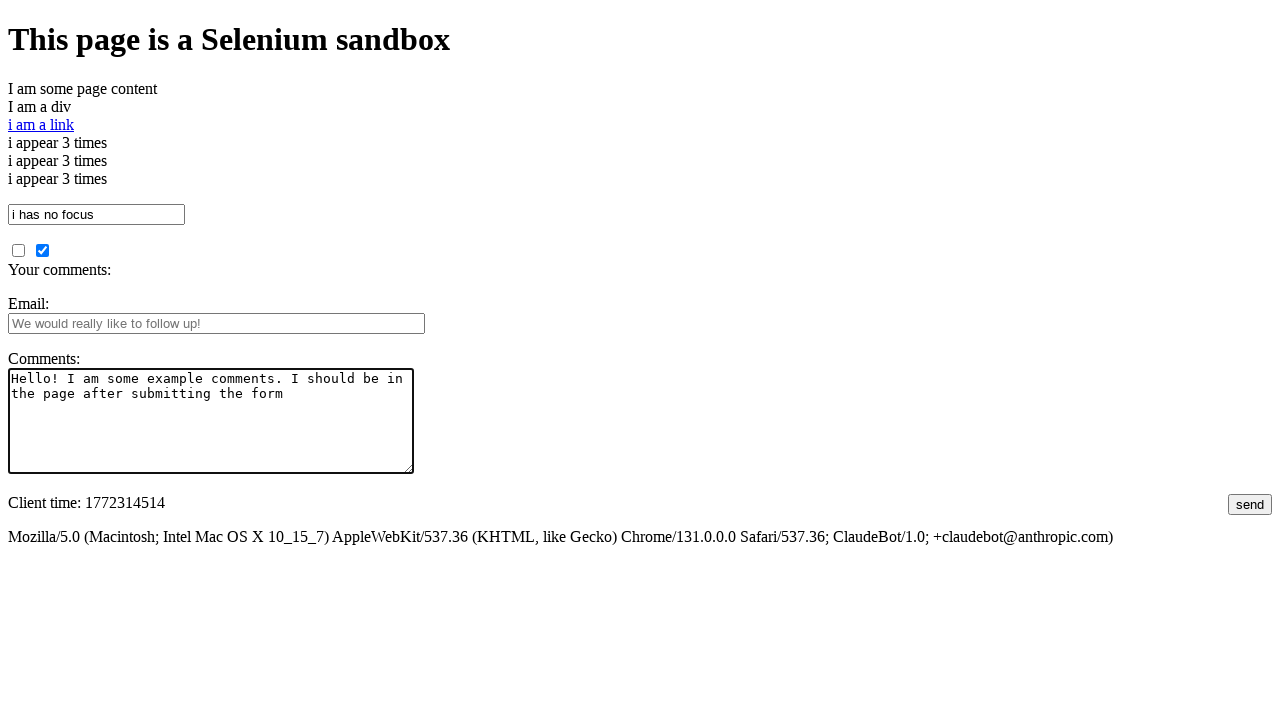

Clicked the submit button at (1250, 504) on #submit
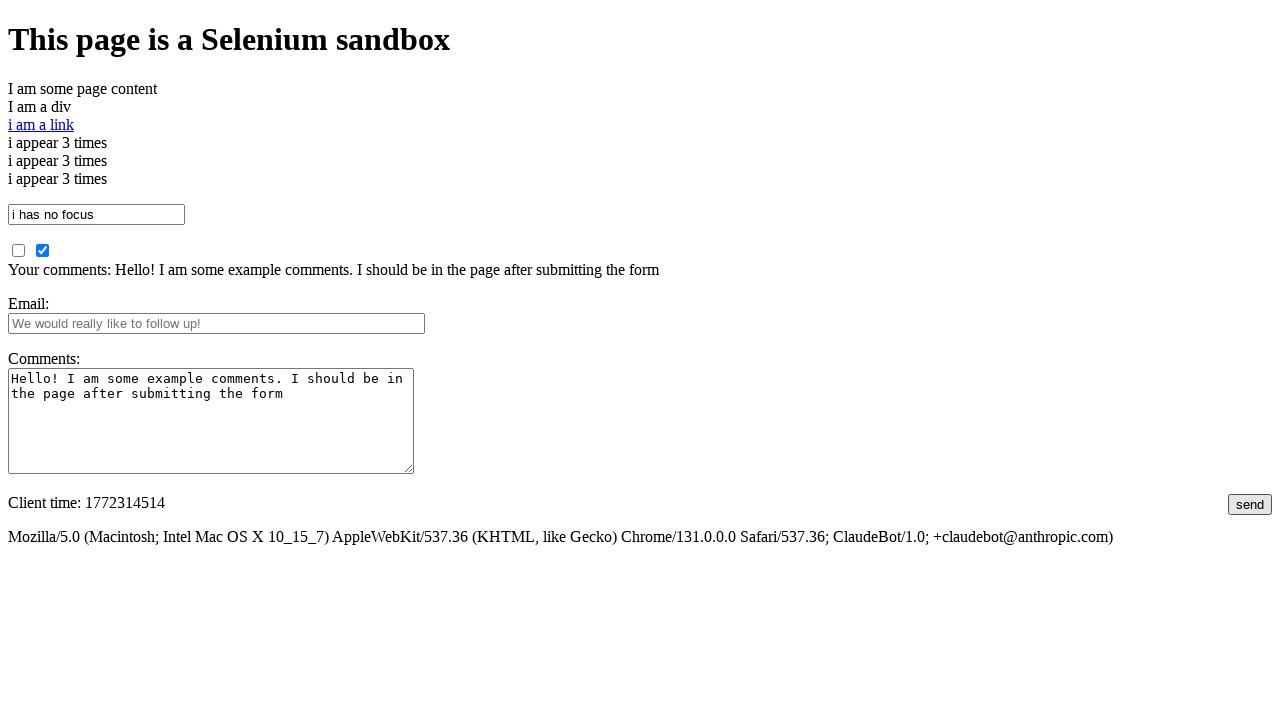

Waited for comments section to load
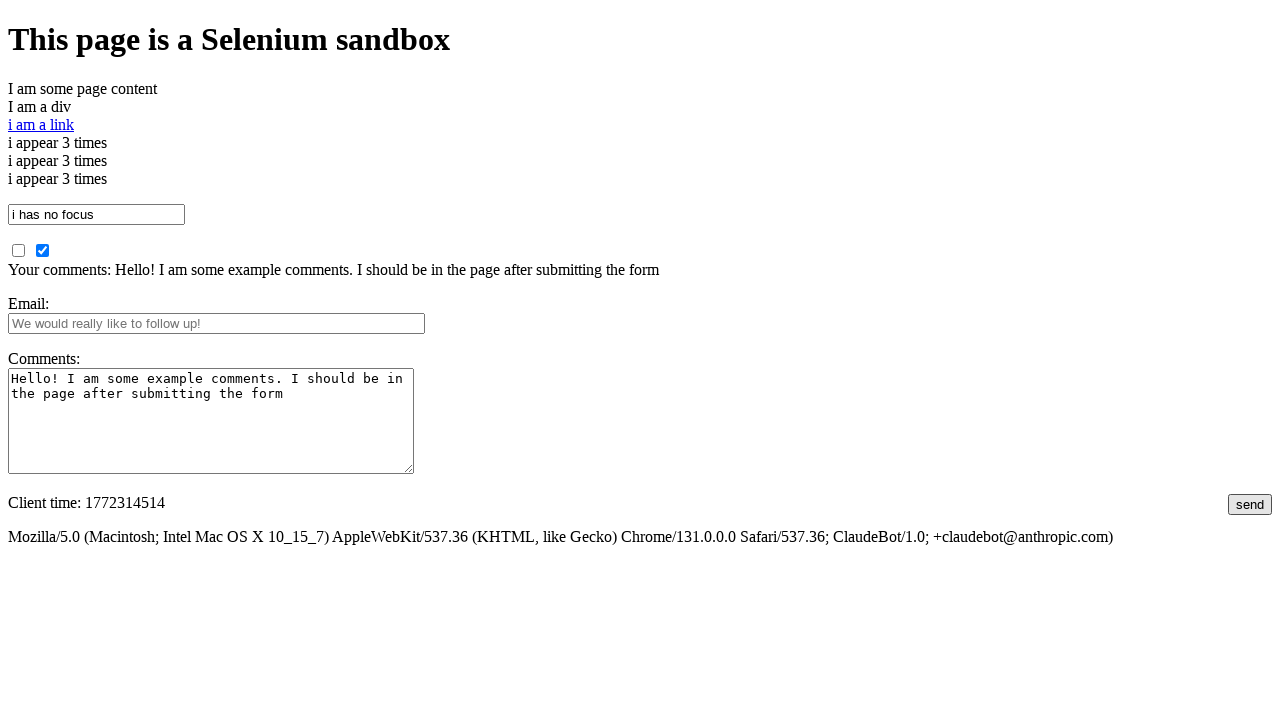

Verified submitted comments appear in the comments section
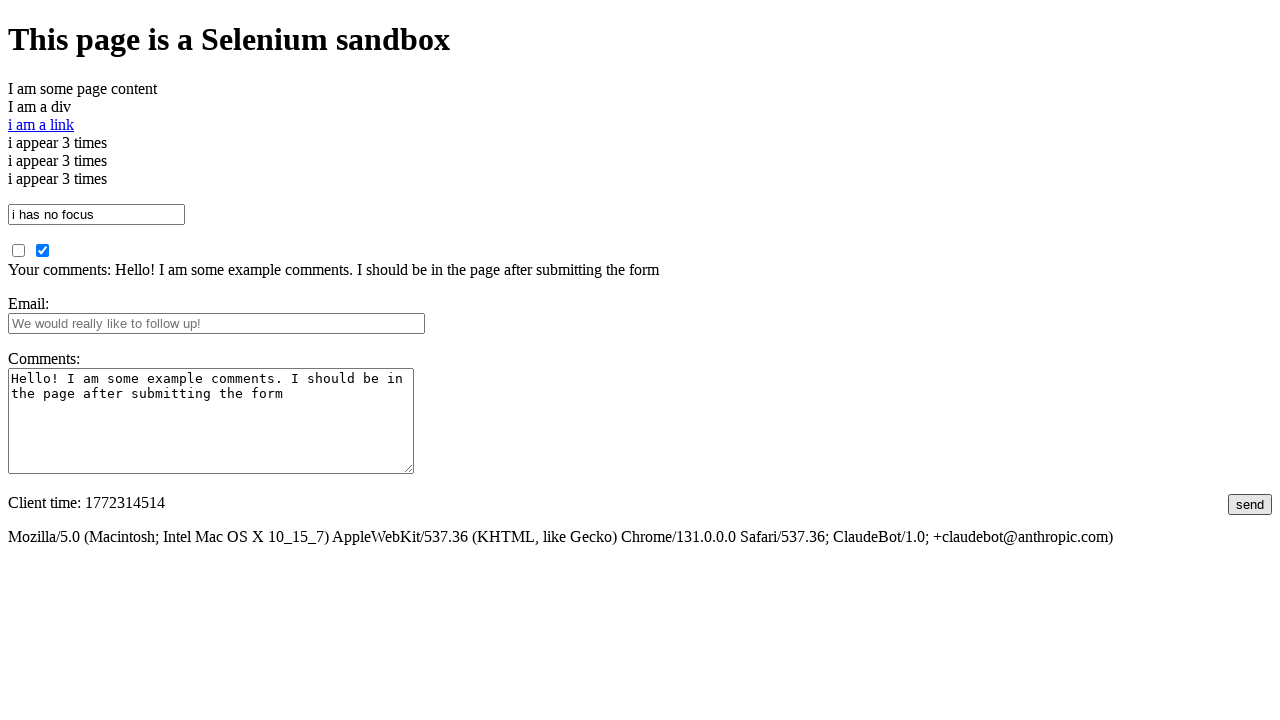

Verified other page content is not yet present on current page
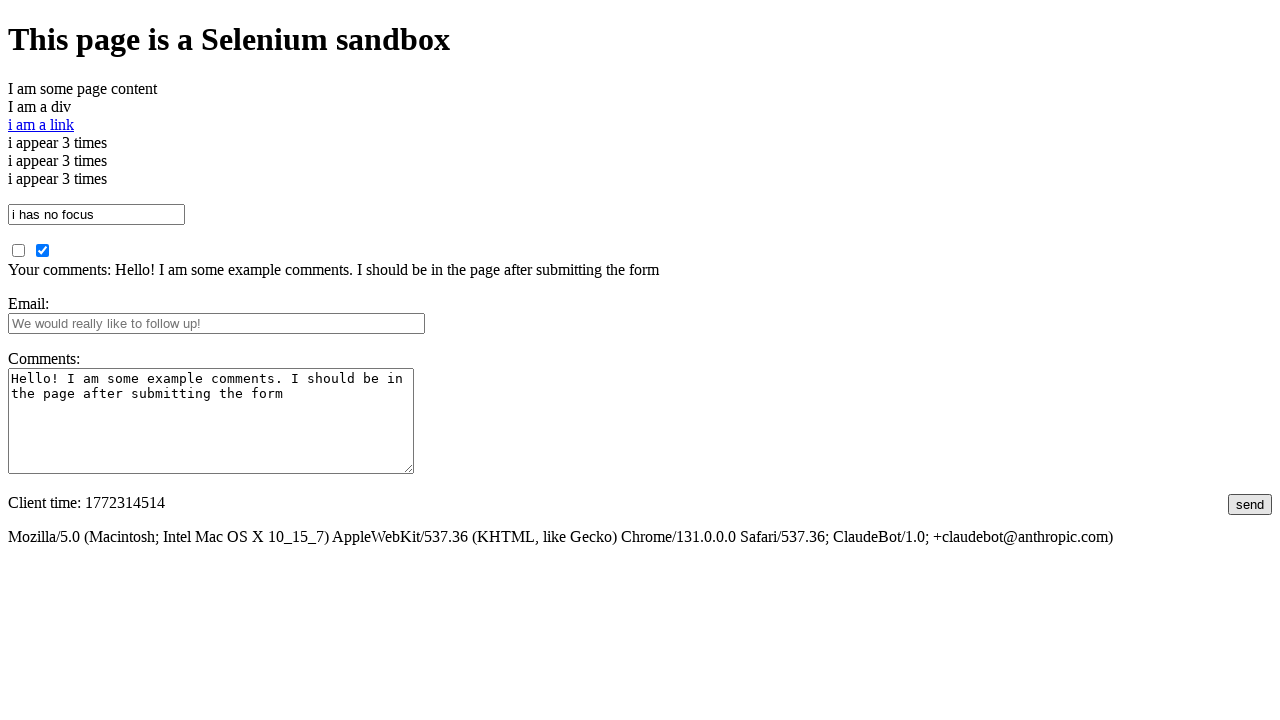

Clicked the navigation link to other page content at (41, 124) on a:has-text('i am a link')
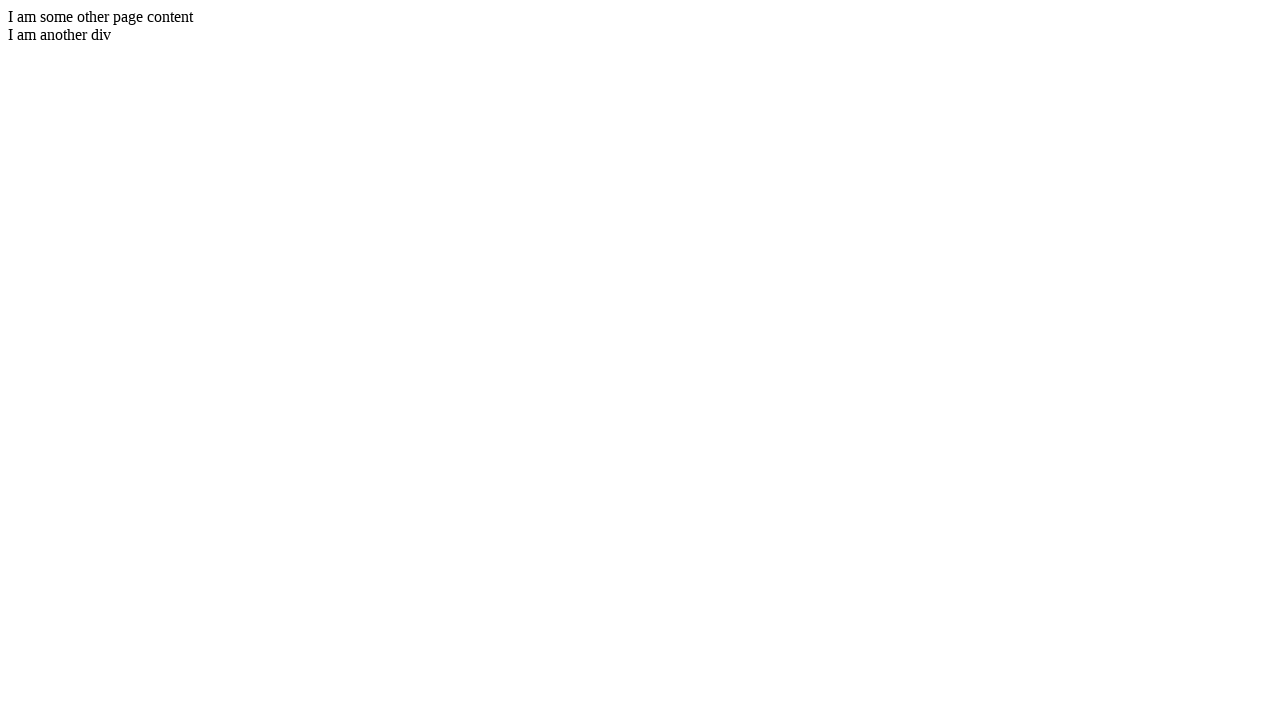

Waited for body element to be present
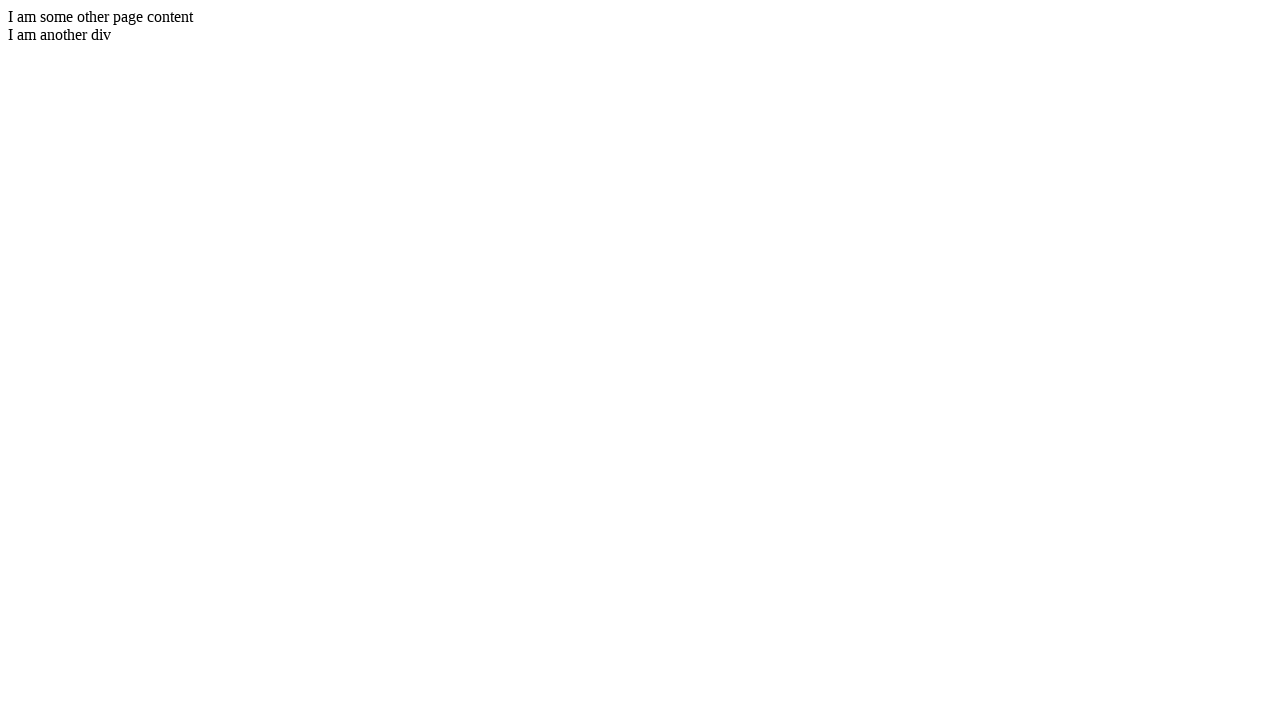

Verified other page content is now present after navigation
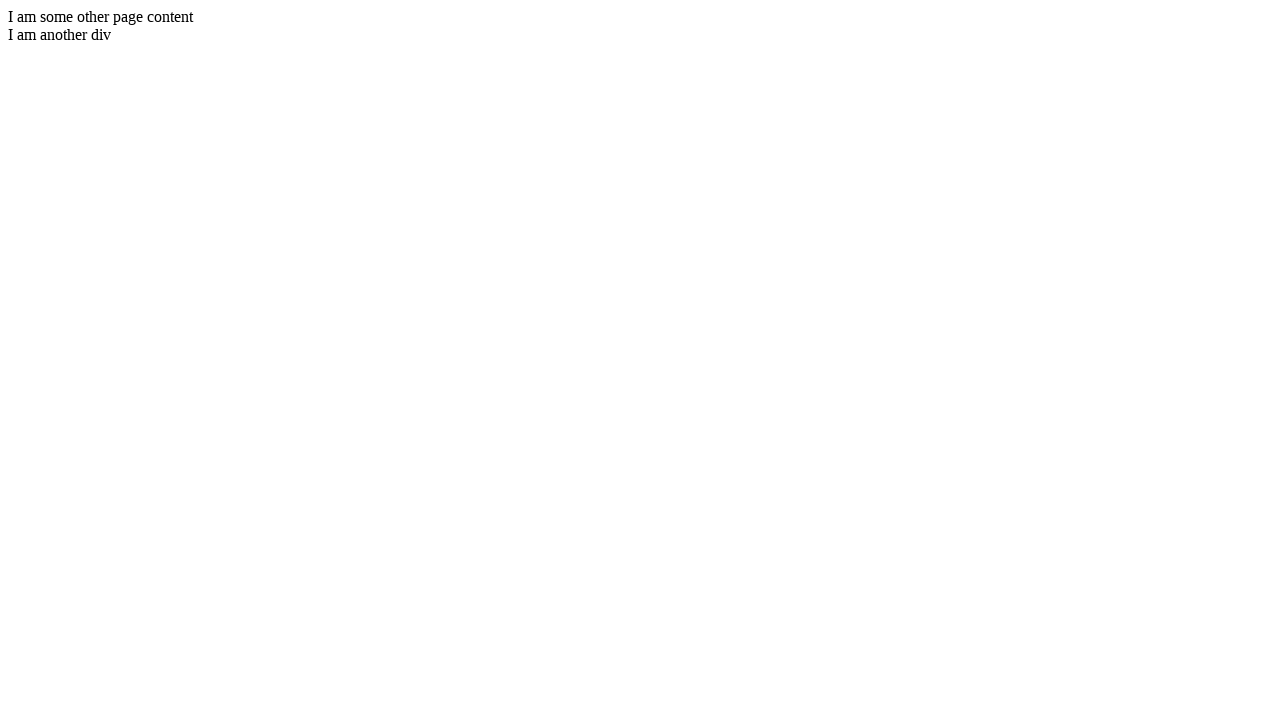

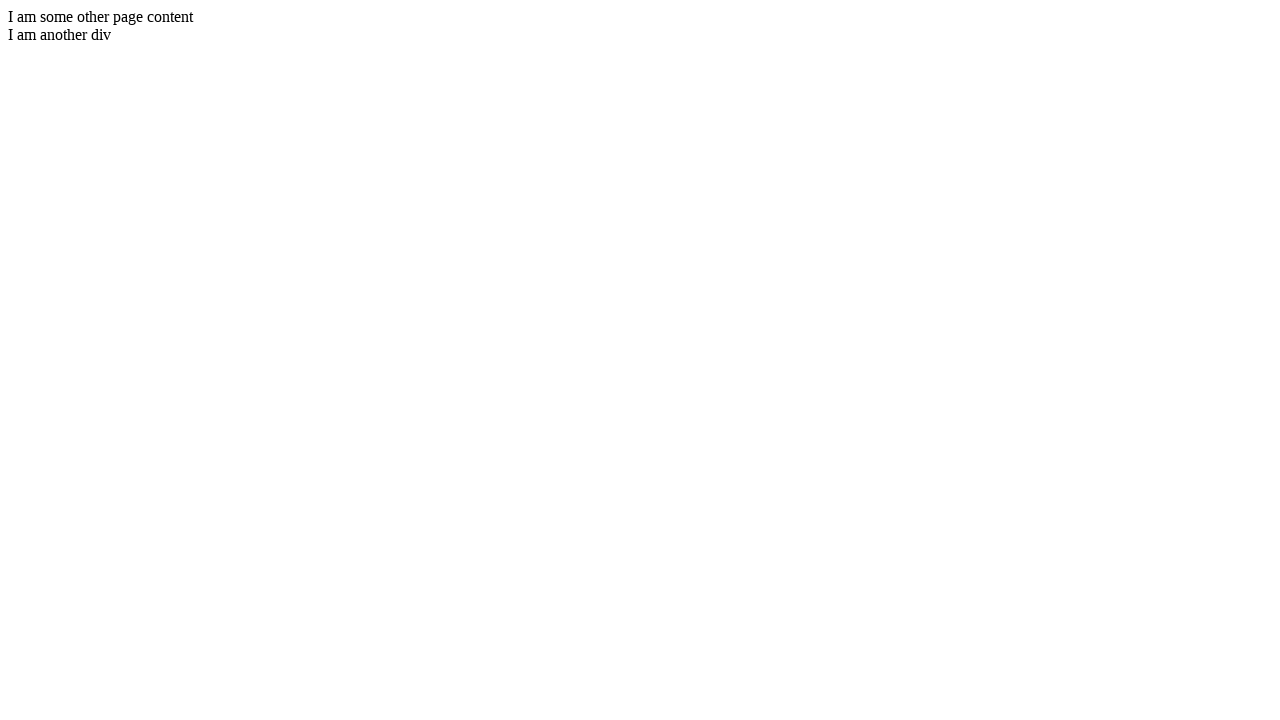